Tests the offers page by sorting the first column, searching for items with pagination, and filtering results

Starting URL: https://rahulshettyacademy.com/seleniumPractise/#/offers

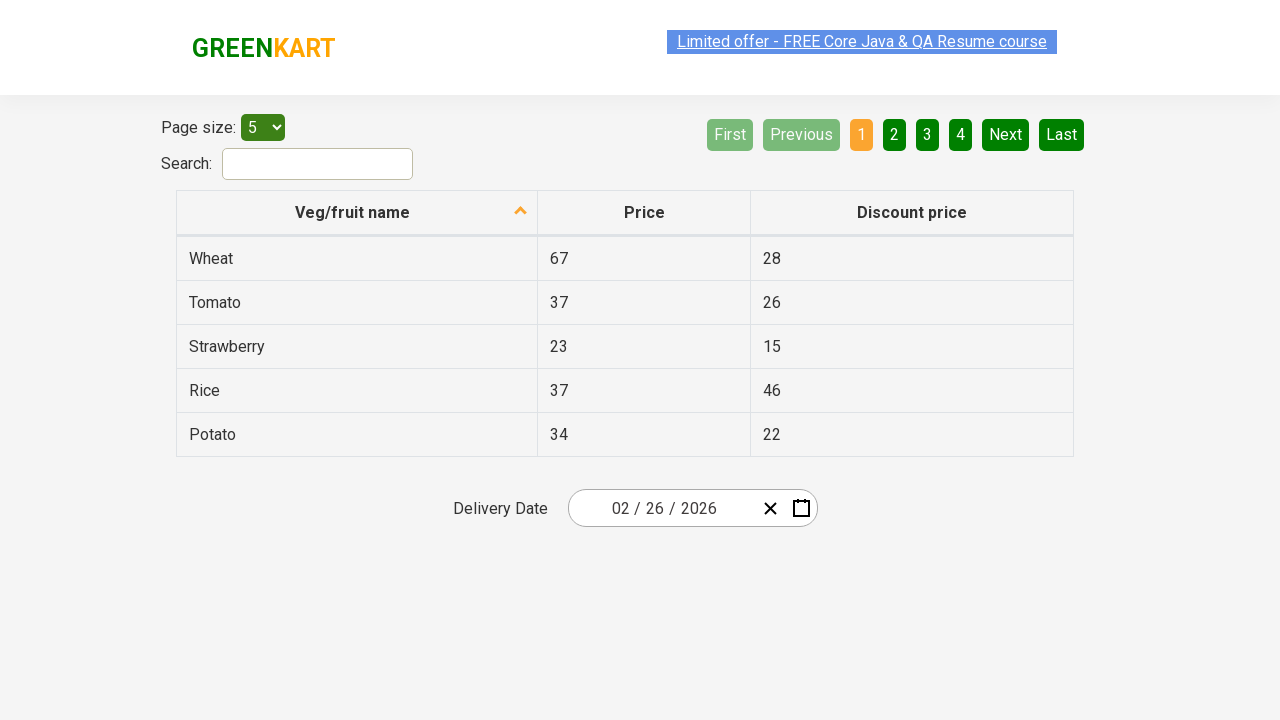

Clicked first column header to sort at (357, 213) on xpath=//tr/th[1]
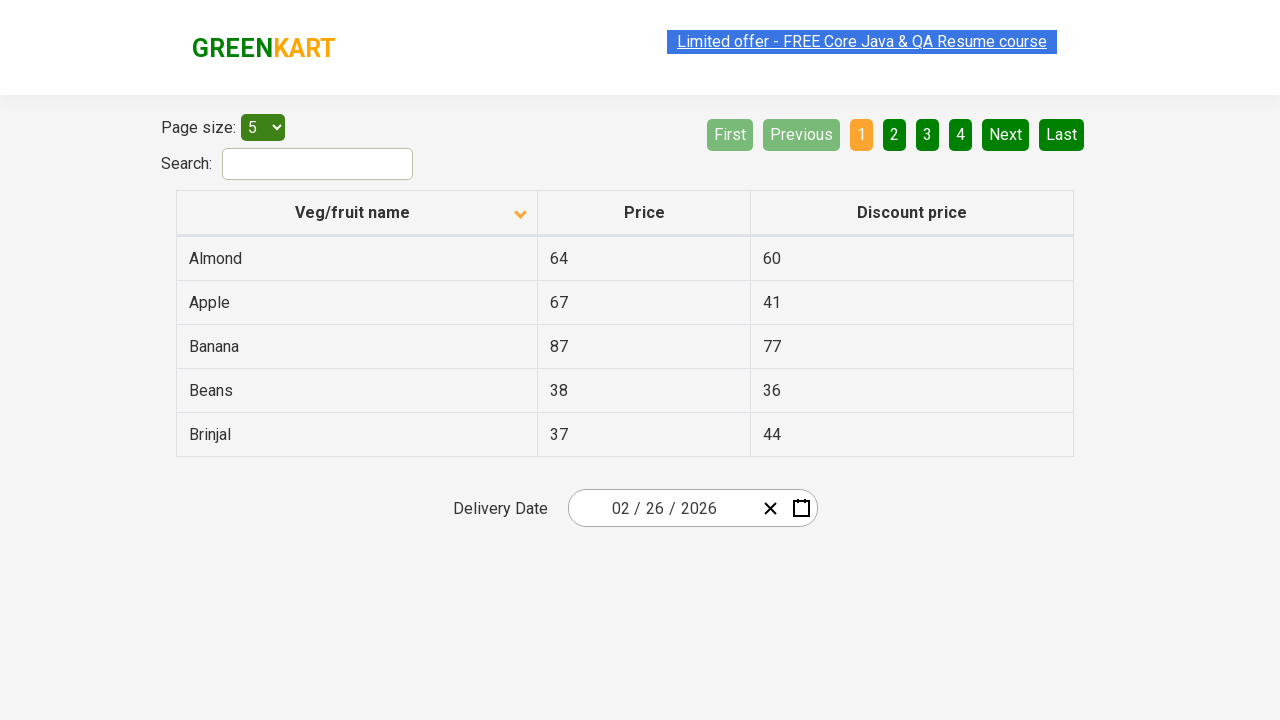

Retrieved all elements from first column
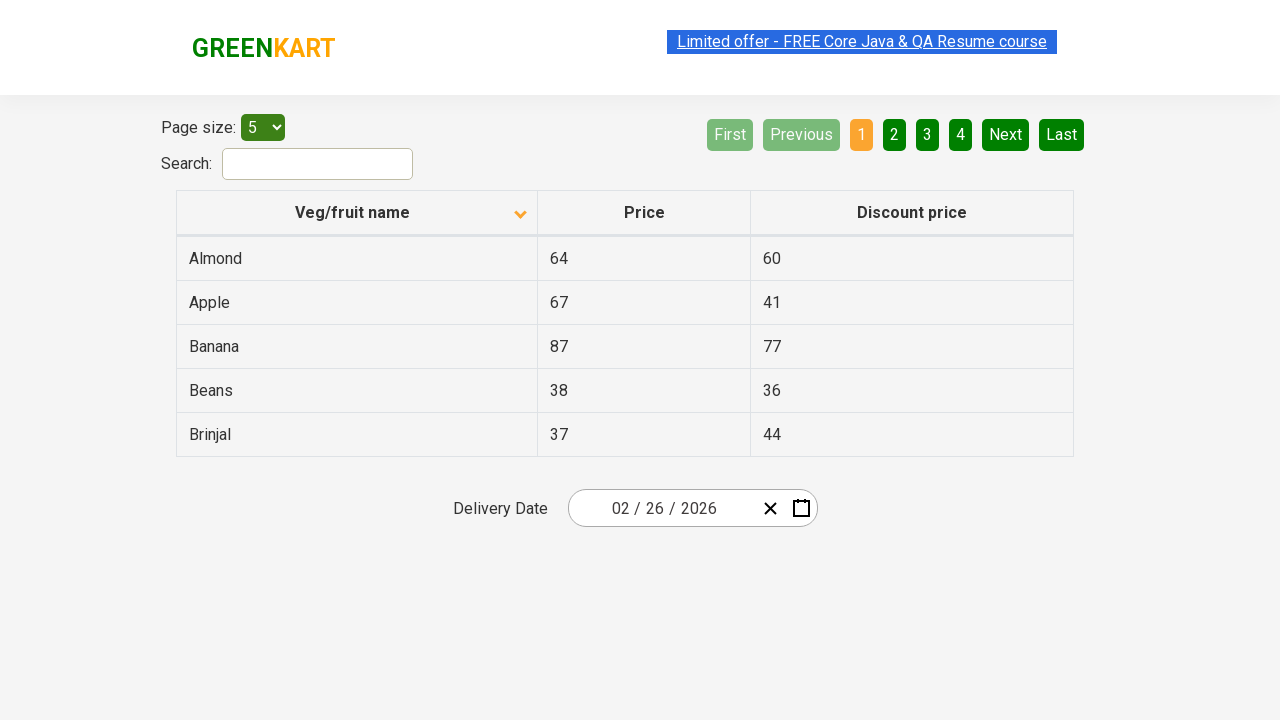

Extracted text content from first column elements
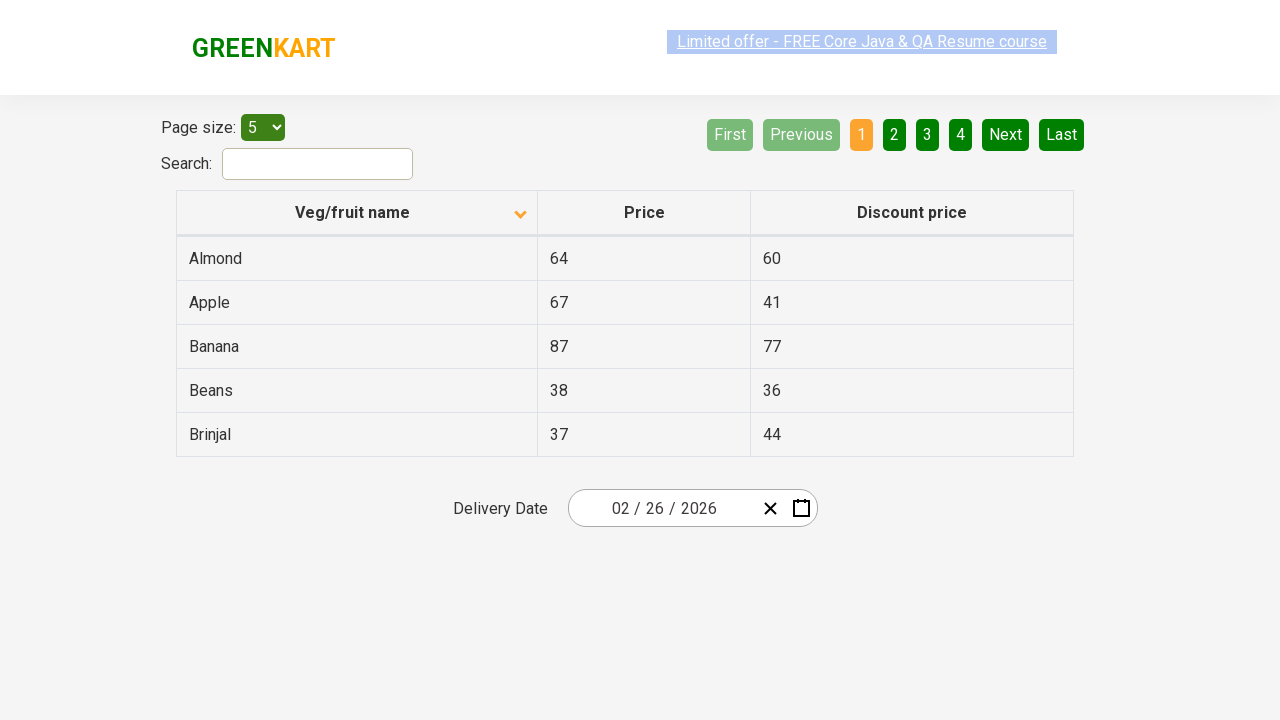

Verified first column is sorted correctly
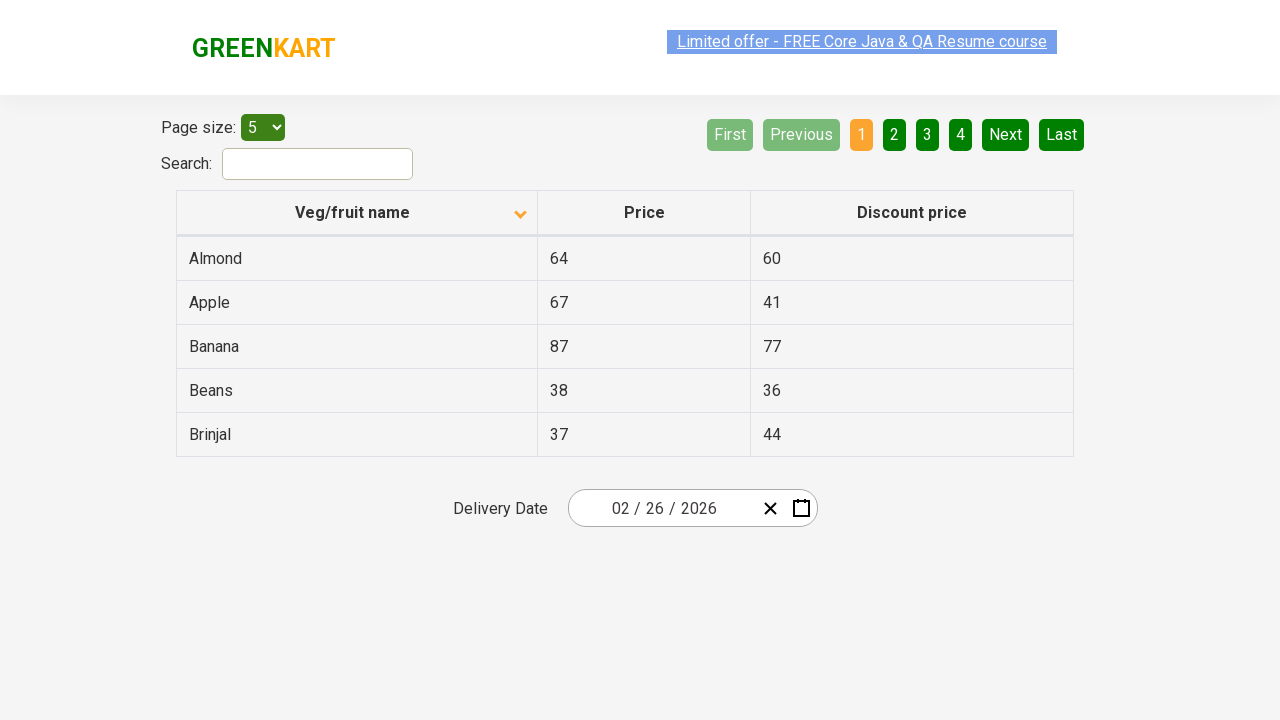

Retrieved all rows from first column for Rice search
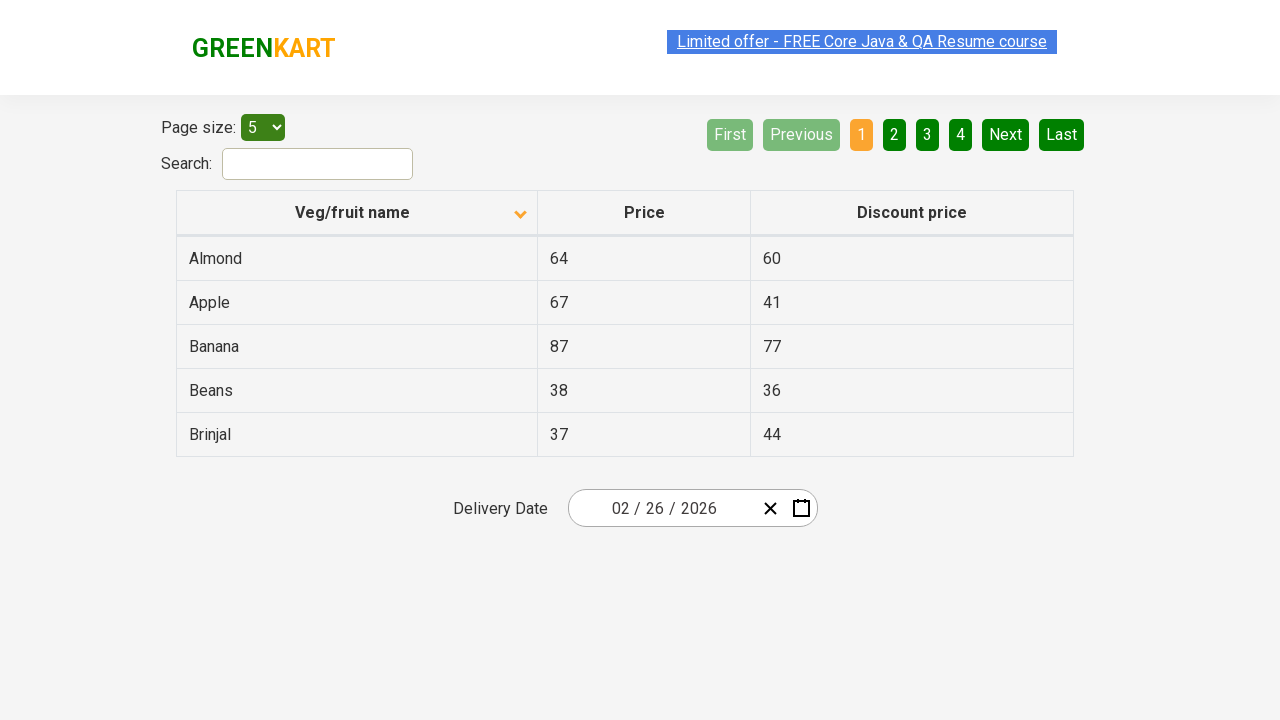

Clicked Next page button to continue searching for Rice at (1006, 134) on xpath=//a[@aria-label='Next']
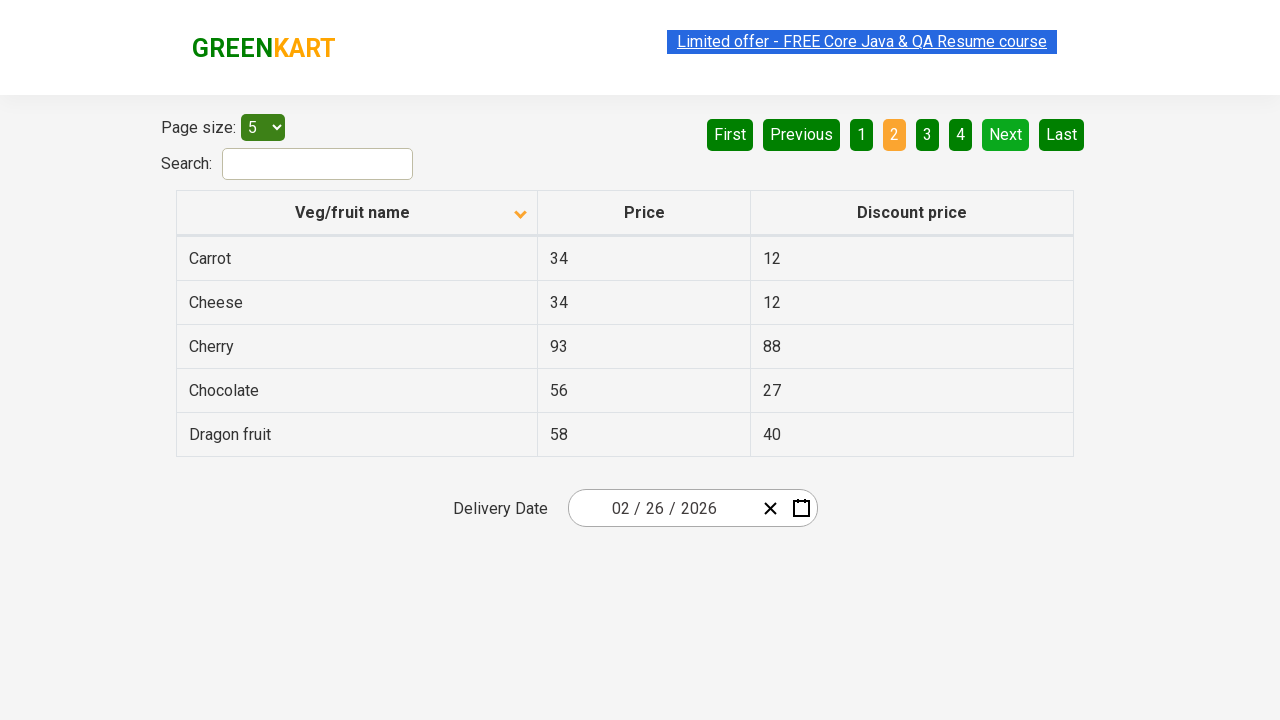

Retrieved all rows from first column for Rice search
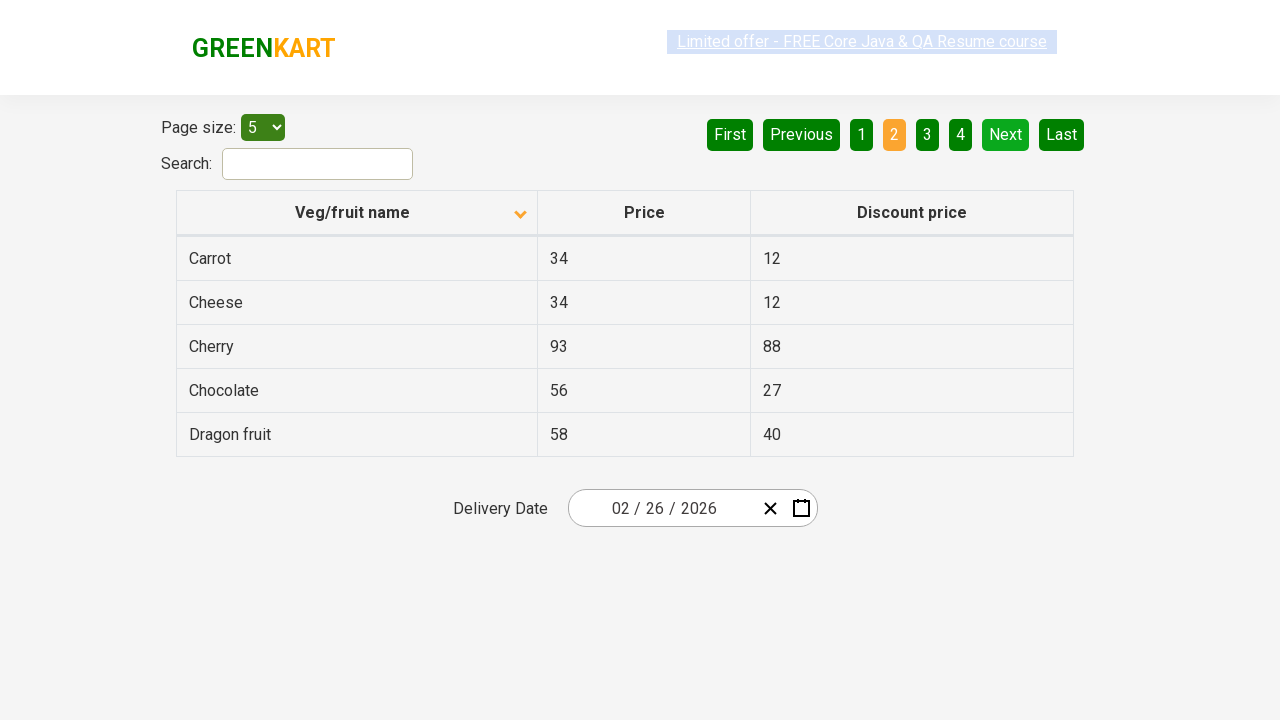

Clicked Next page button to continue searching for Rice at (1006, 134) on xpath=//a[@aria-label='Next']
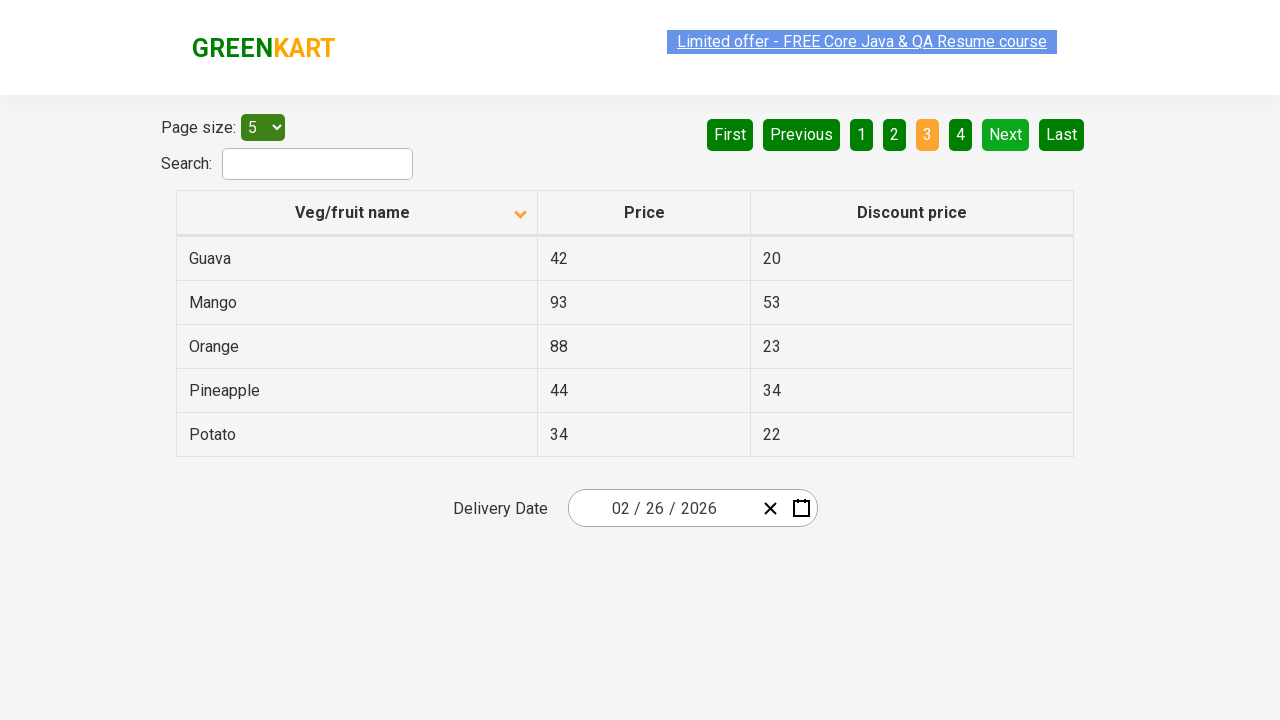

Retrieved all rows from first column for Rice search
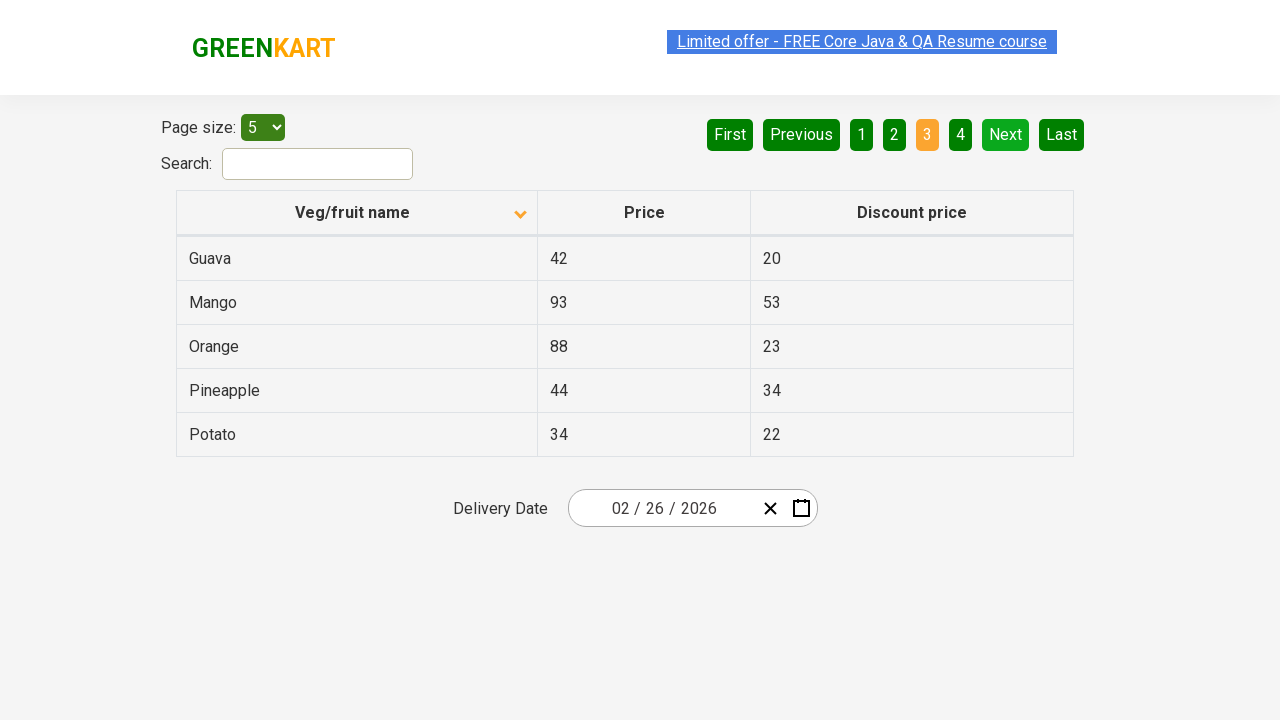

Clicked Next page button to continue searching for Rice at (1006, 134) on xpath=//a[@aria-label='Next']
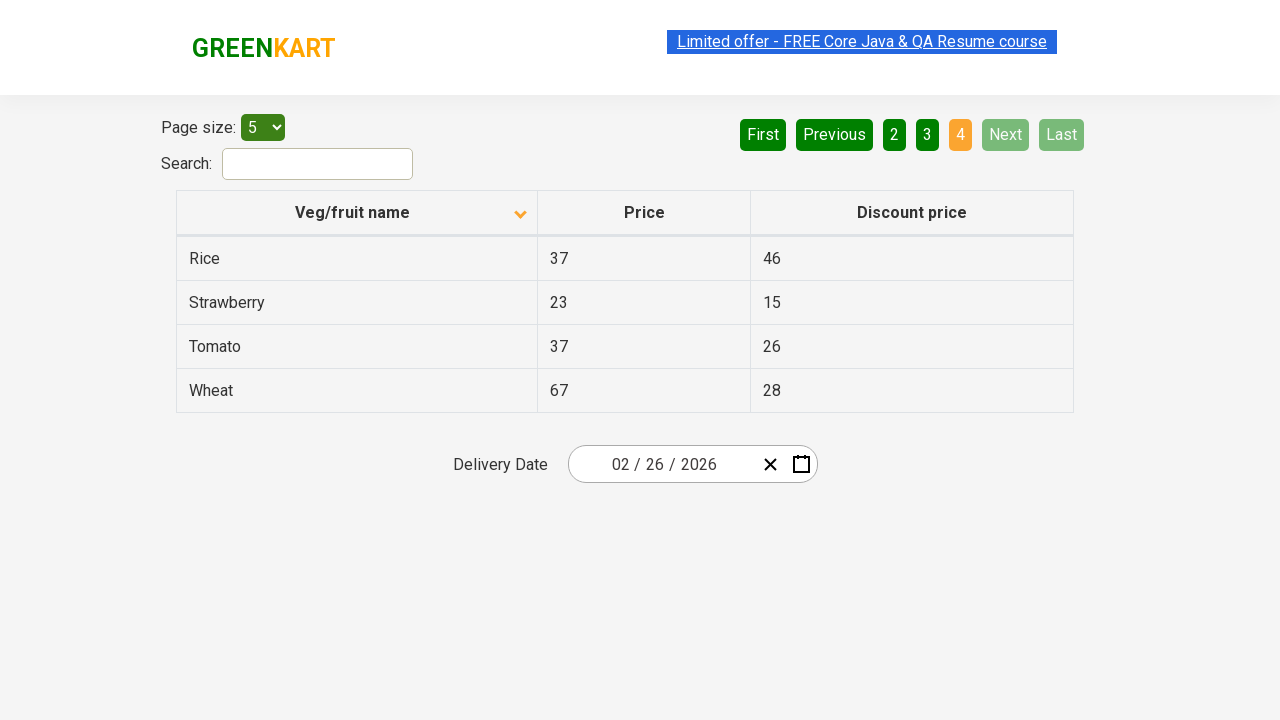

Retrieved all rows from first column for Rice search
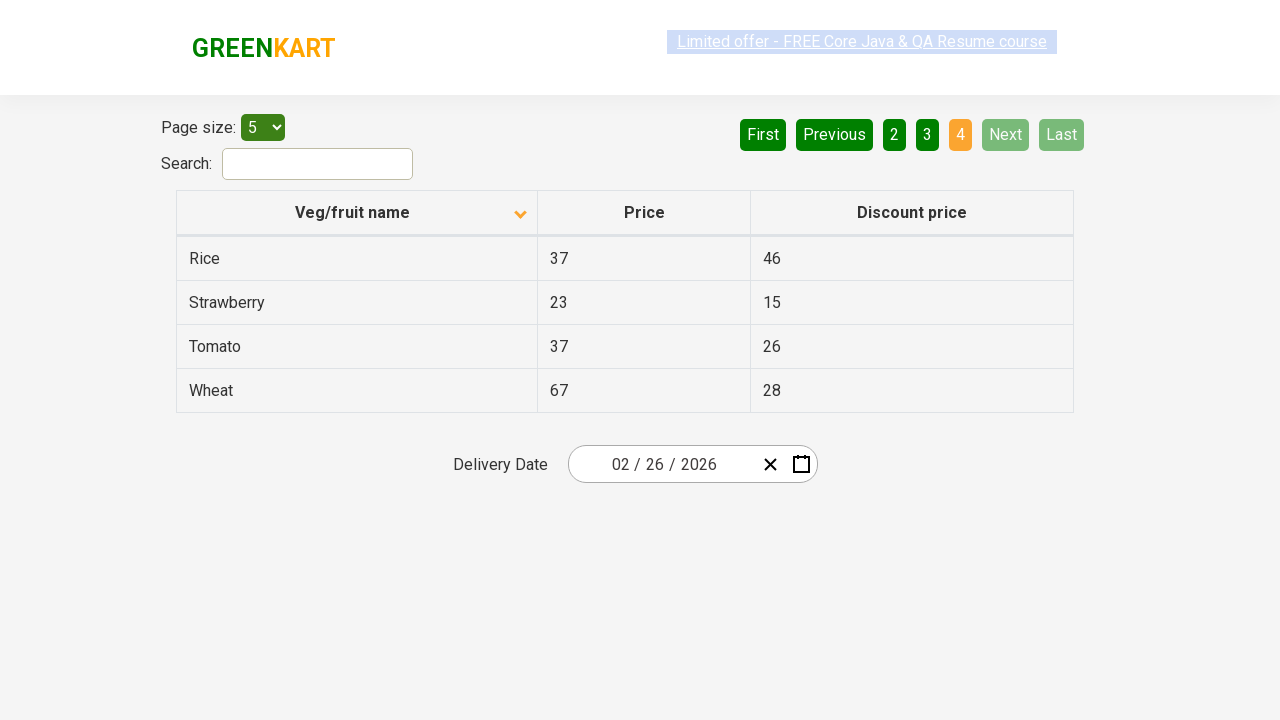

Found Rice with price: 37
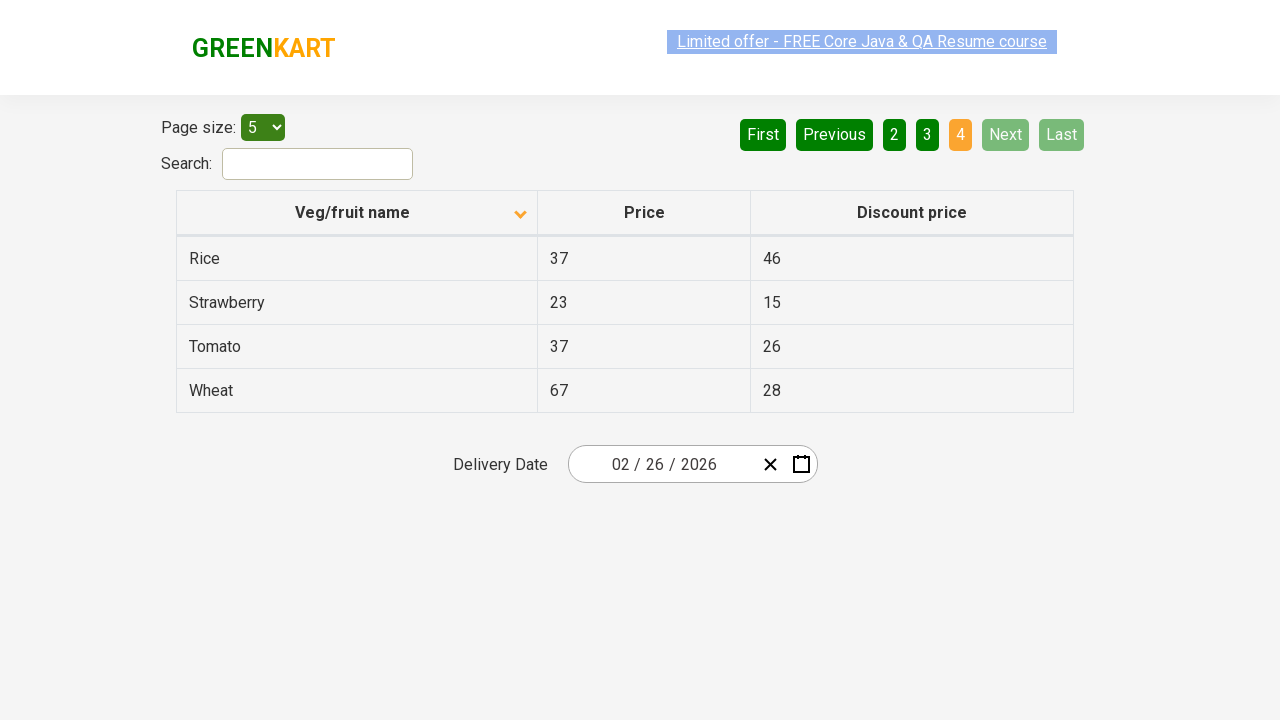

Filled search field with 'Banana' on #search-field
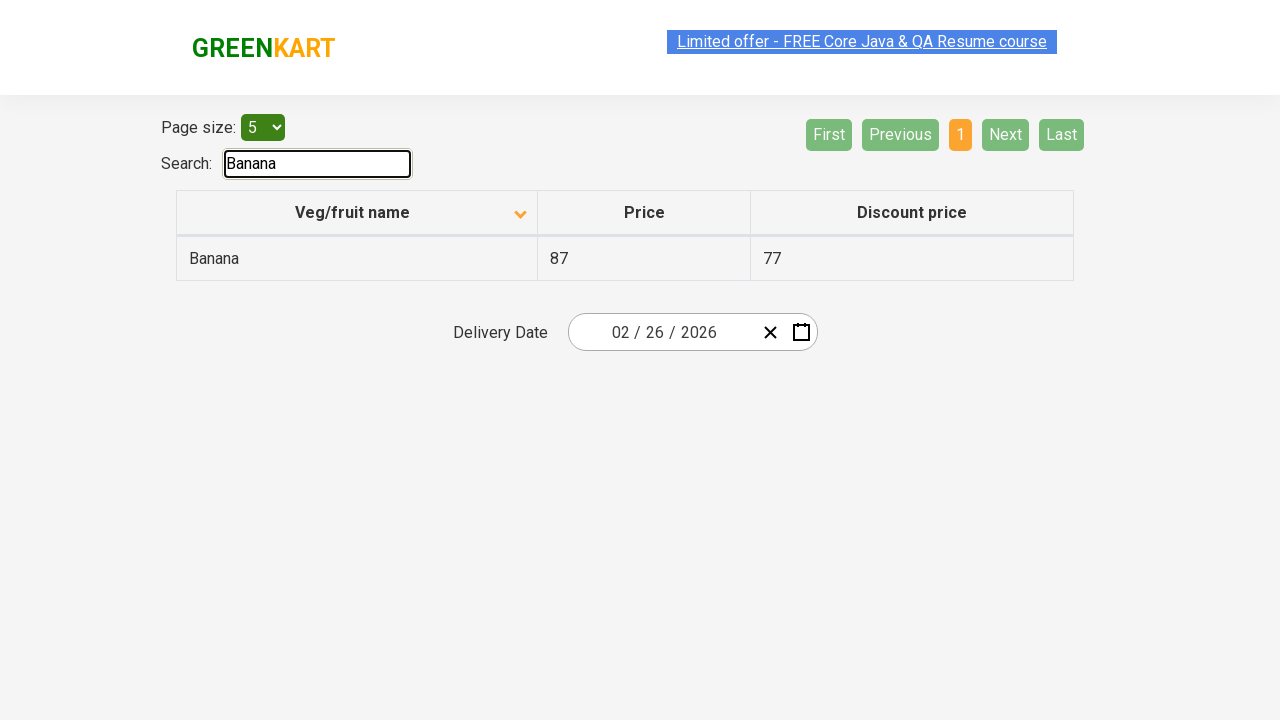

Waited 500ms for filter to apply
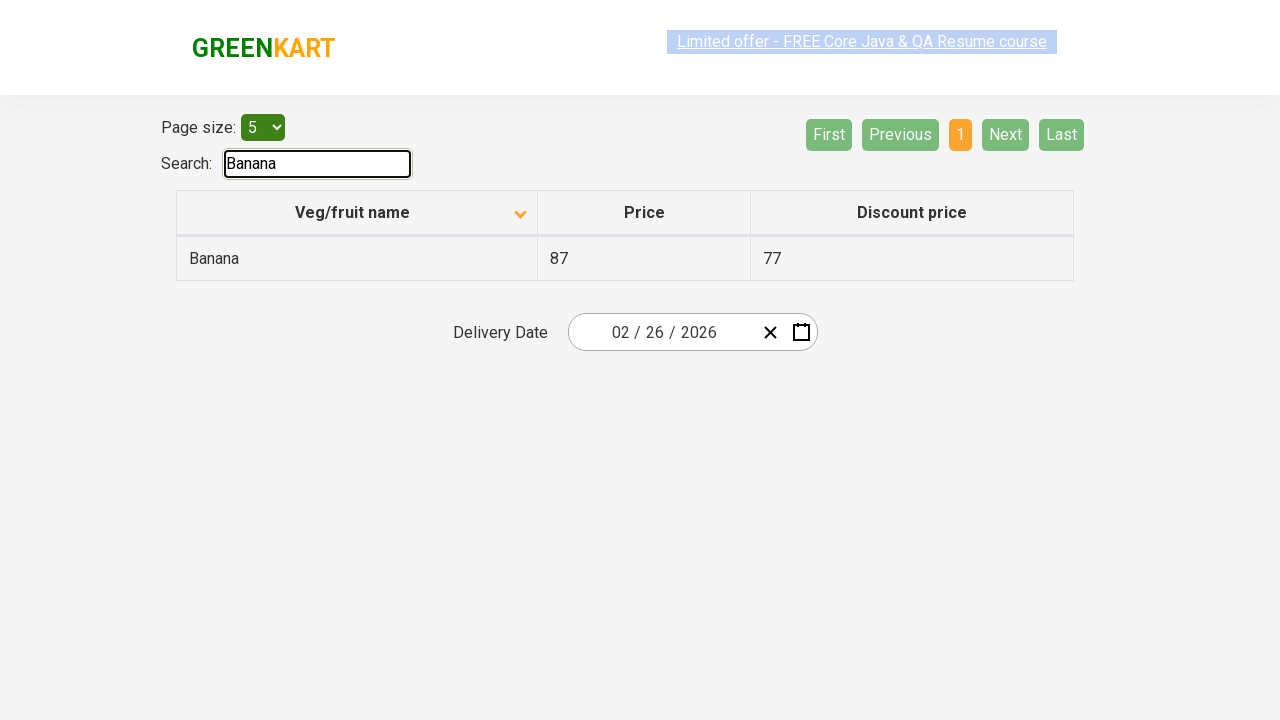

Retrieved filtered vegetables from first column
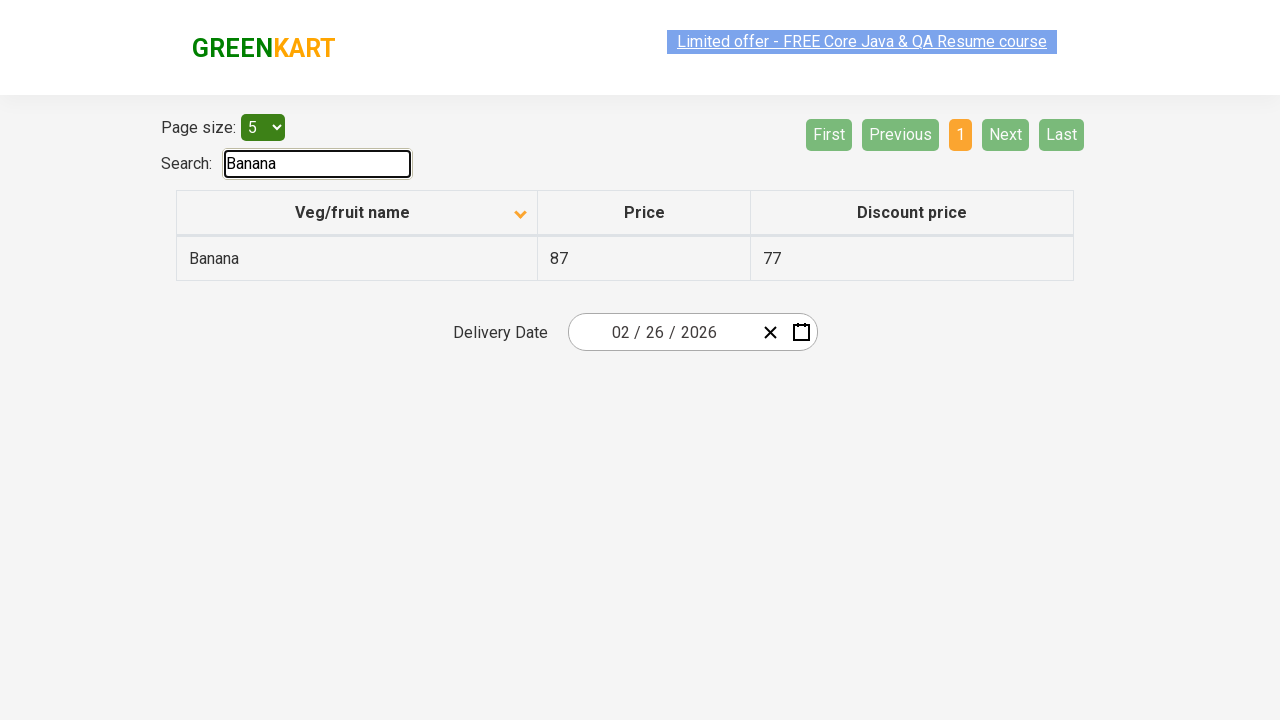

Verified all filtered results contain 'Banana'
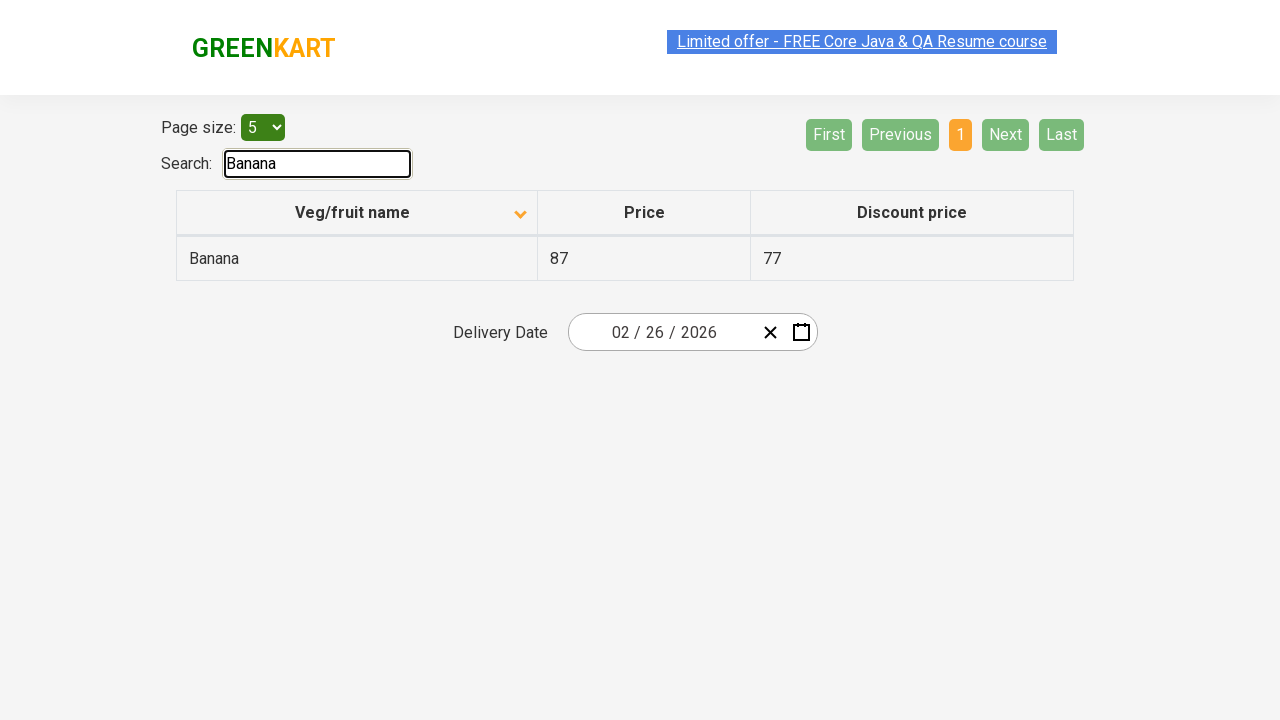

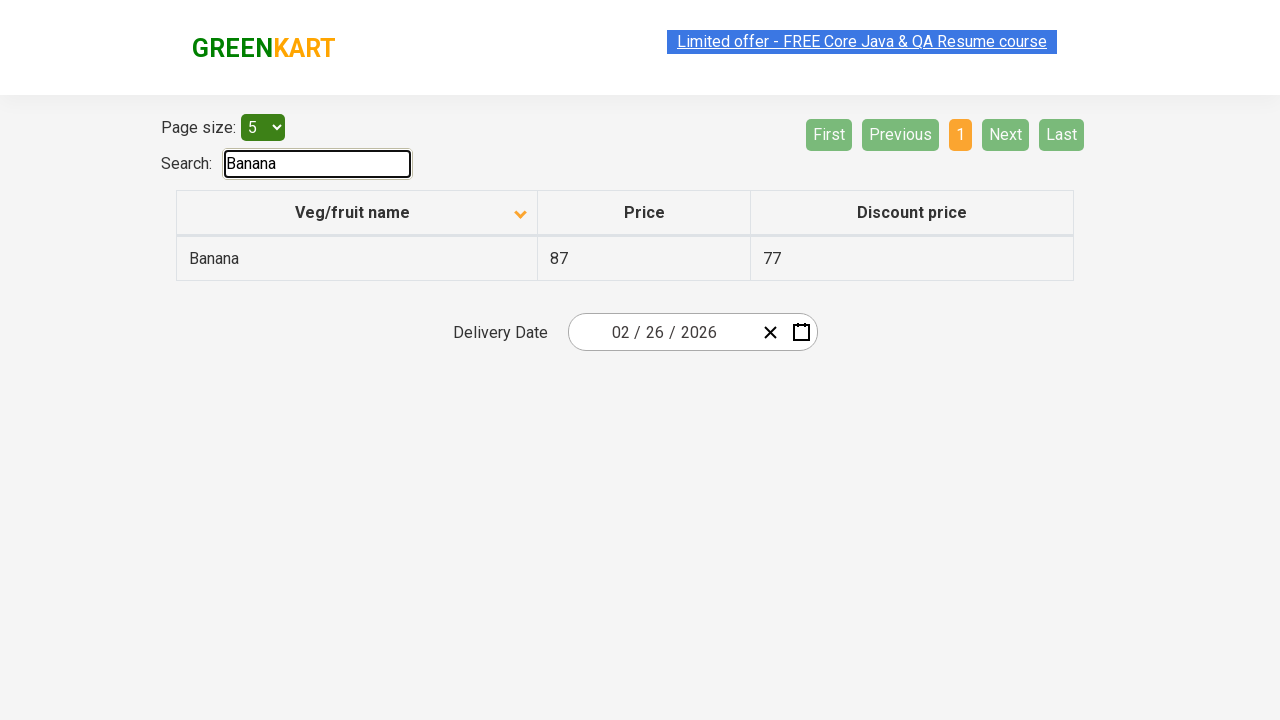